Tests drag and drop functionality by dragging an image element and dropping it into a target box on a demo form page

Starting URL: http://formy-project.herokuapp.com/dragdrop

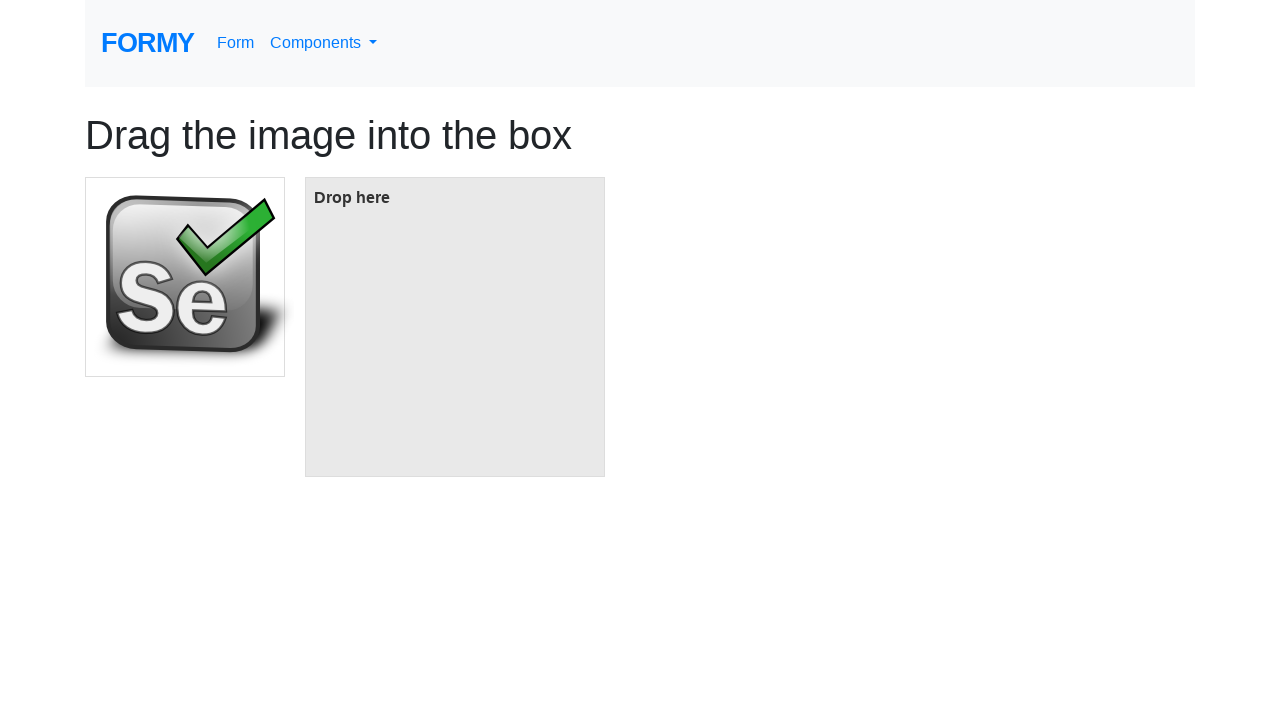

Waited for draggable image element to be visible
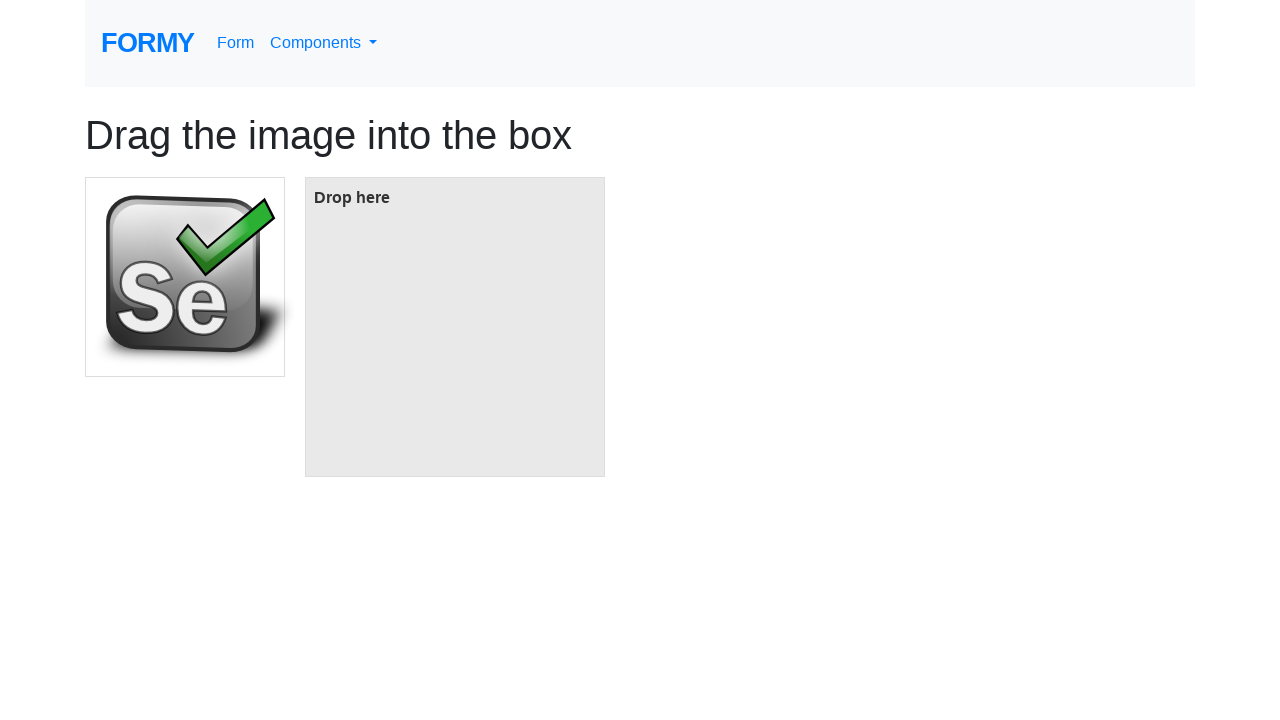

Waited for drop target box to be visible
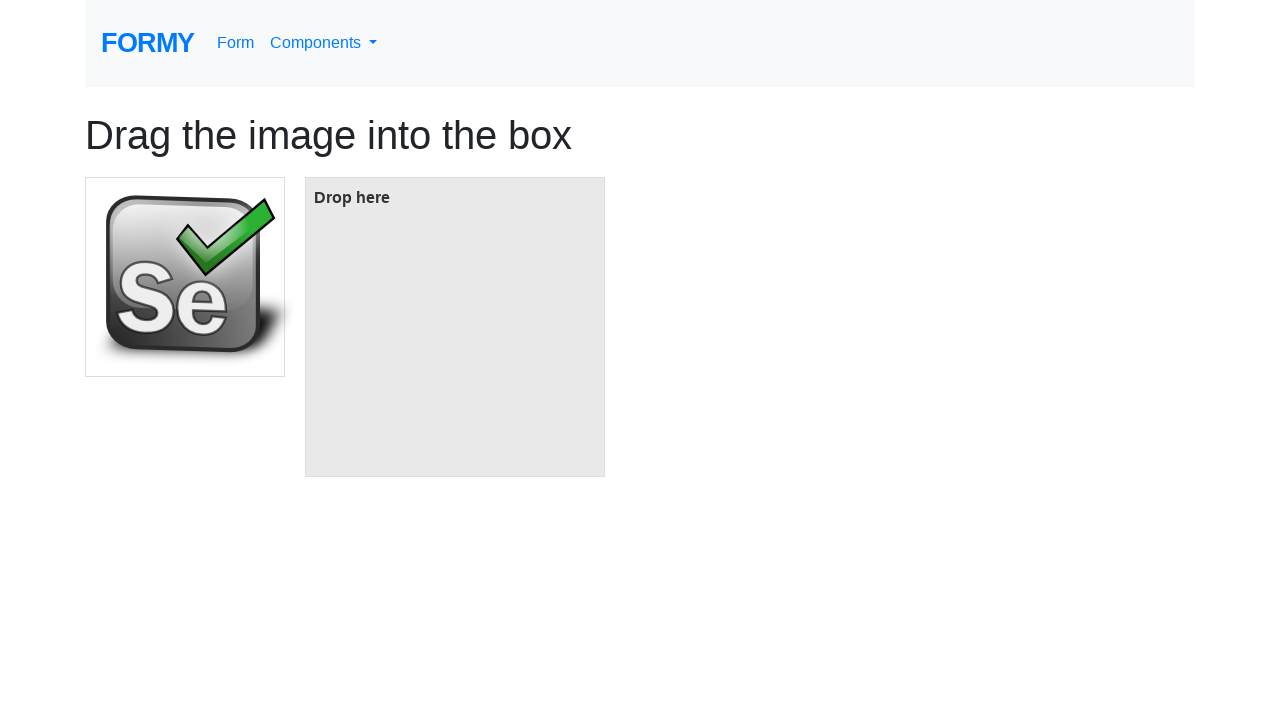

Dragged image element and dropped it into target box at (455, 327)
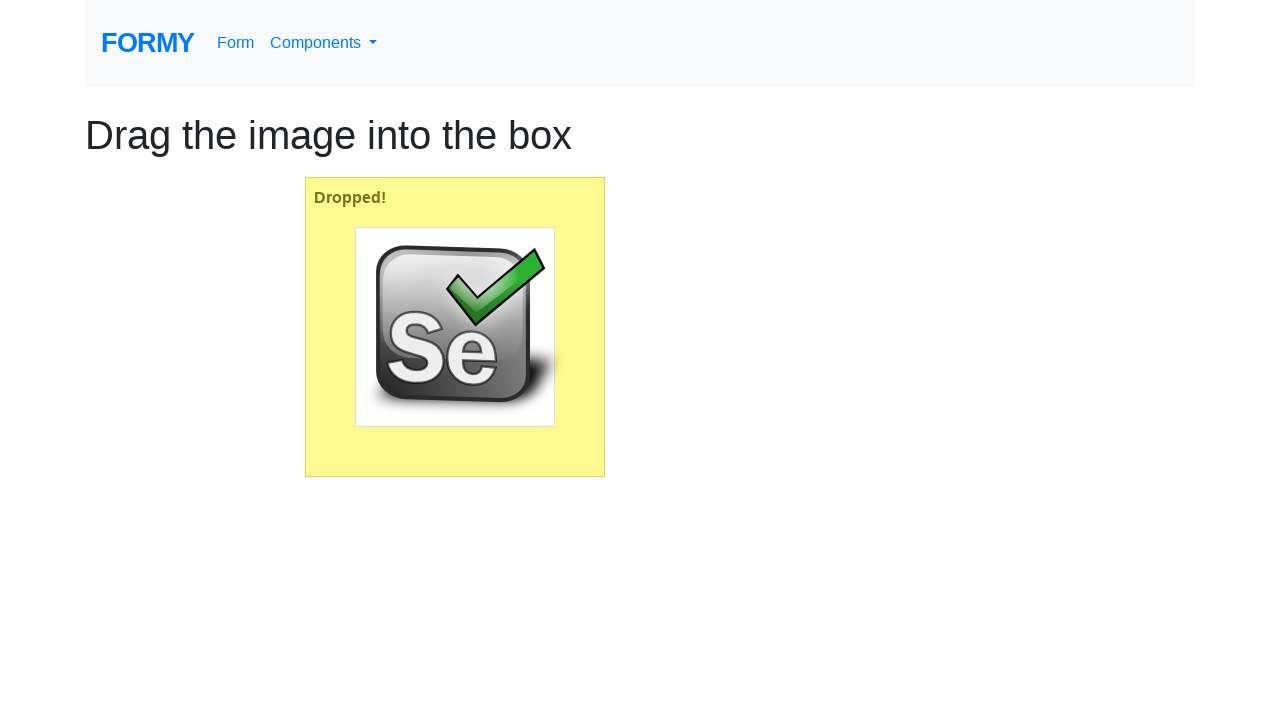

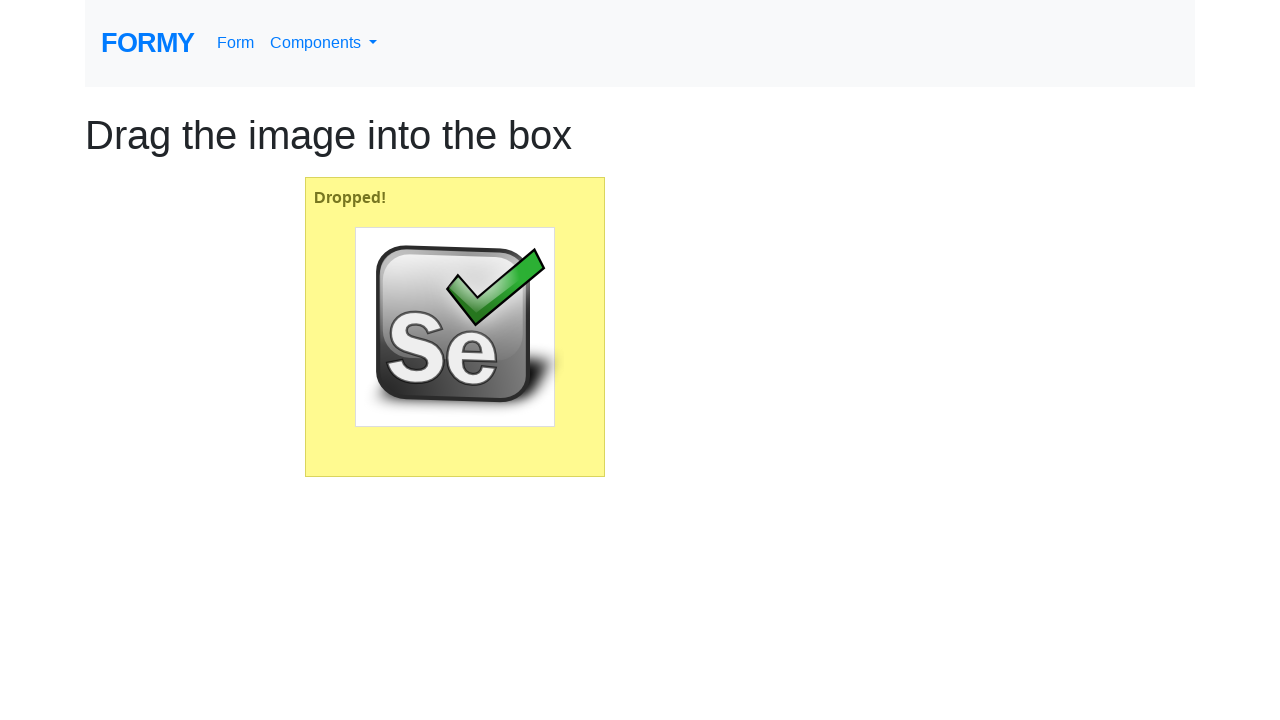